Tests the D2 language playground by writing diagram code into the editor, clicking compile, optionally selecting a theme, and verifying the page updates with compilation results.

Starting URL: https://play.d2lang.com

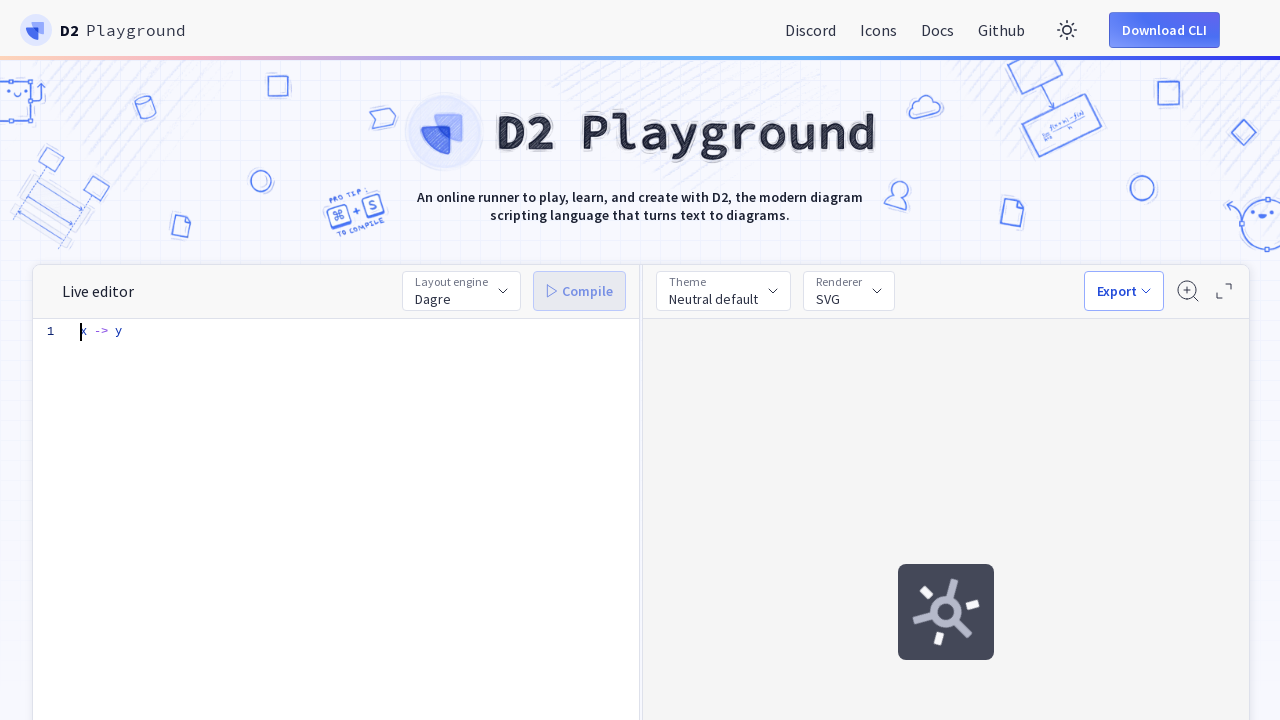

Code editor textarea is available
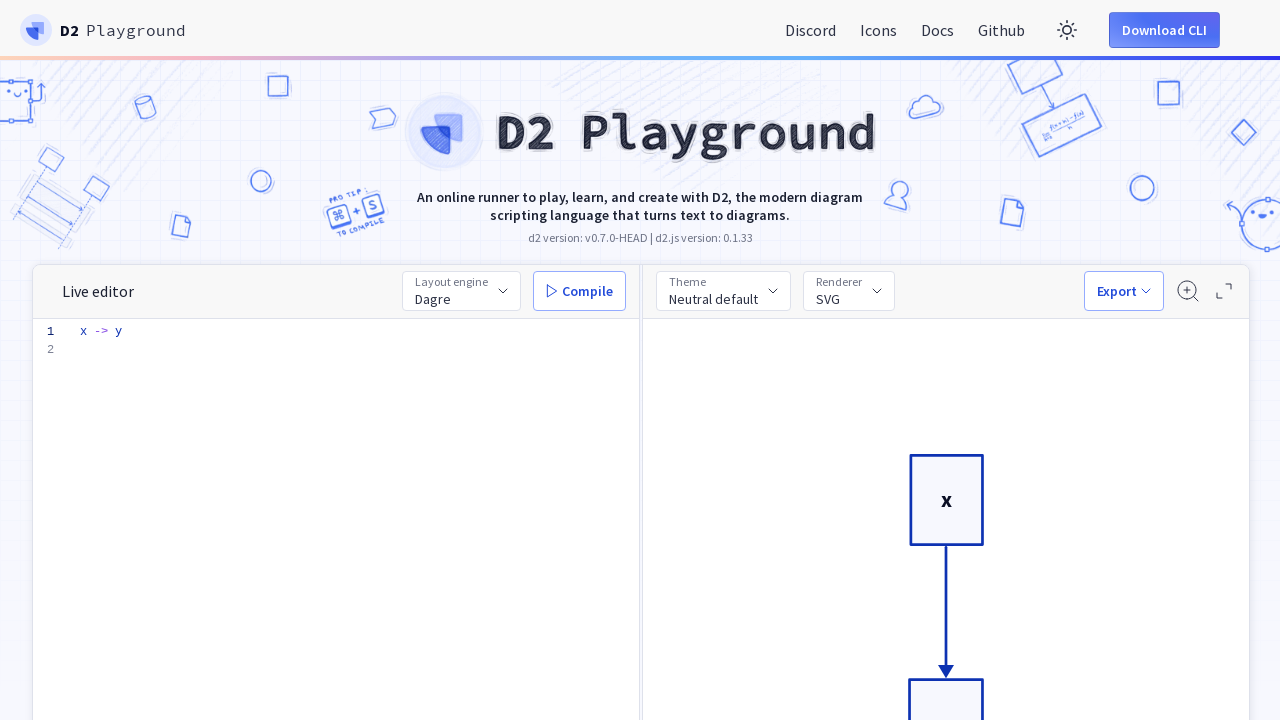

Filled code editor with D2 diagram code on #editor-main > div > div.overflow-guard > textarea
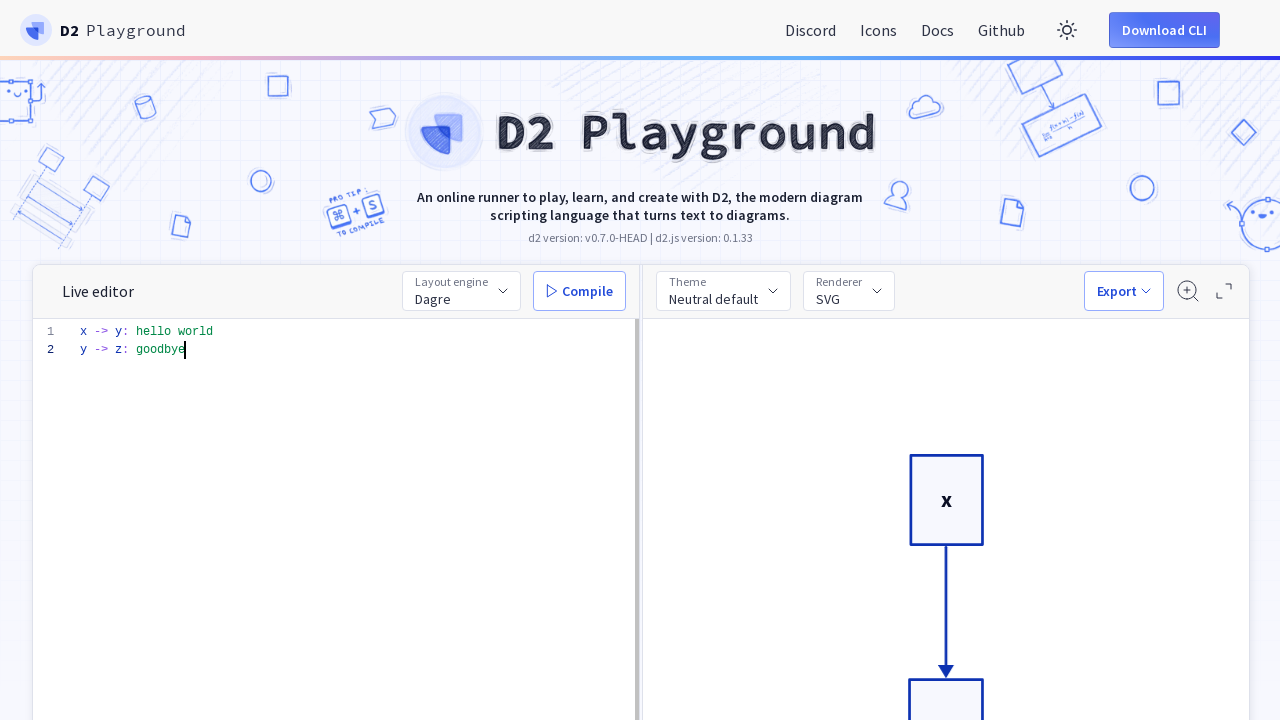

Compile button is available
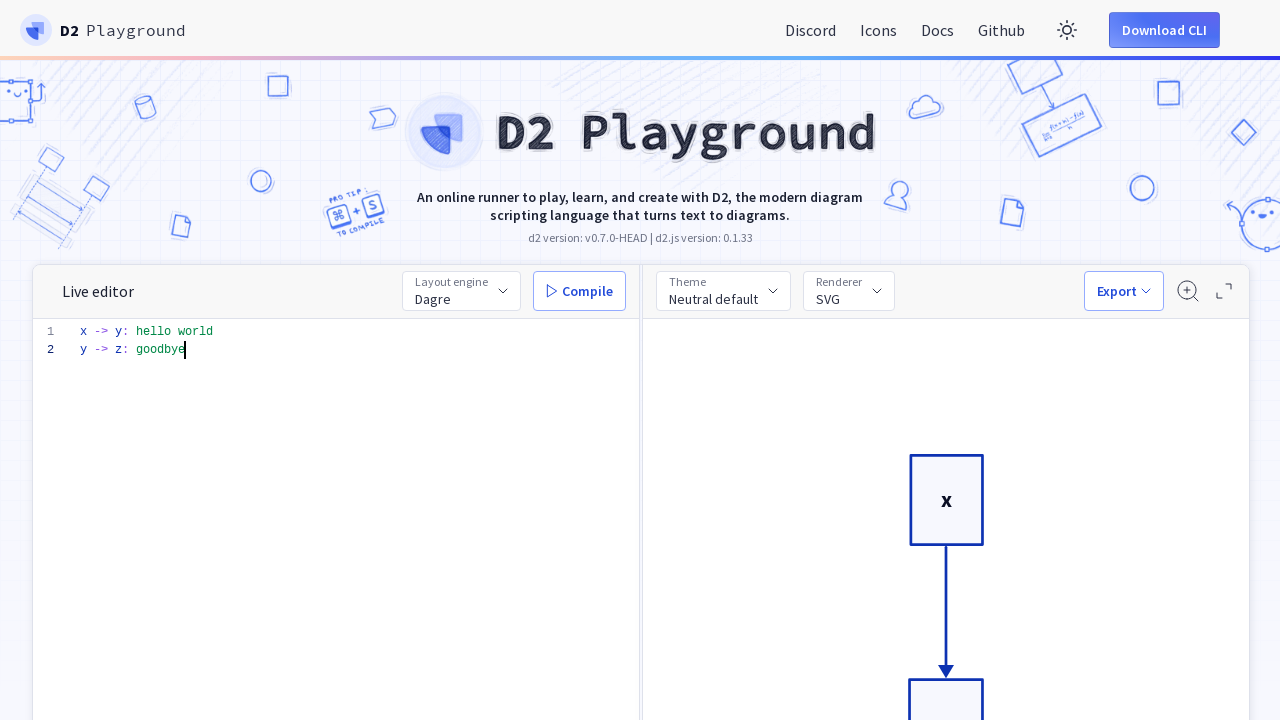

Clicked compile button to generate diagram at (580, 291) on #compile-btn
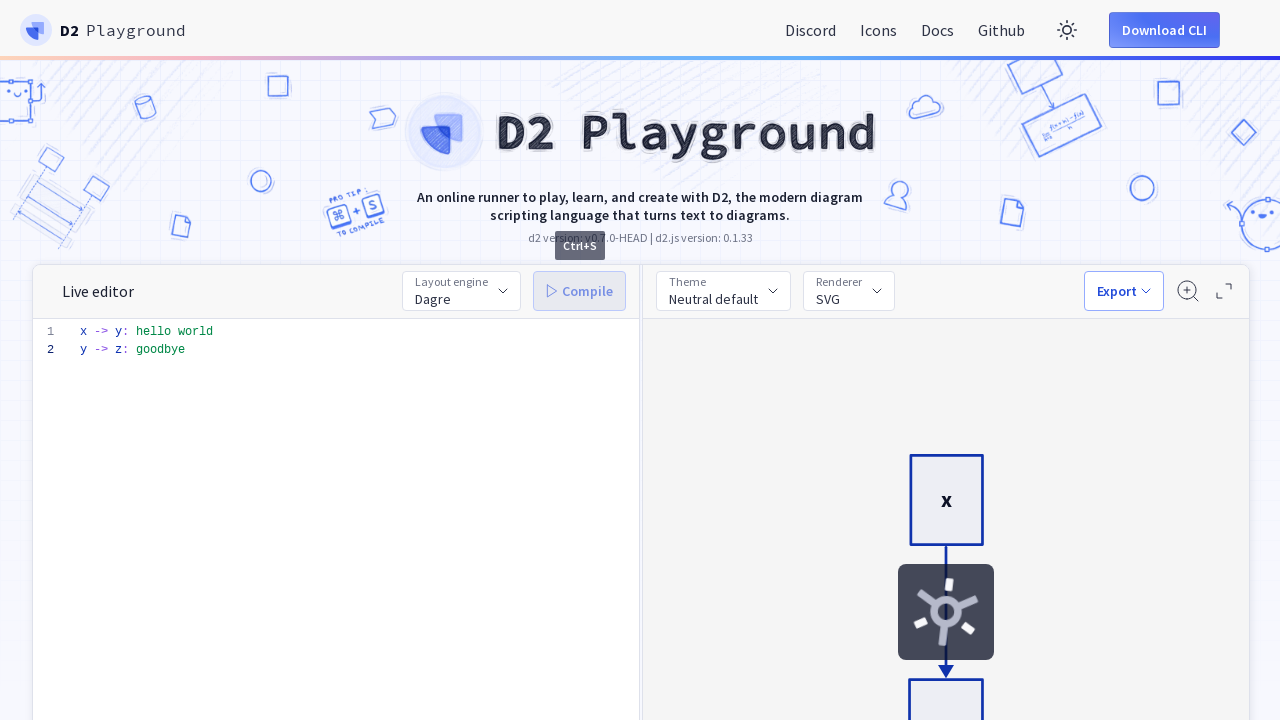

Compilation complete - theme button is available
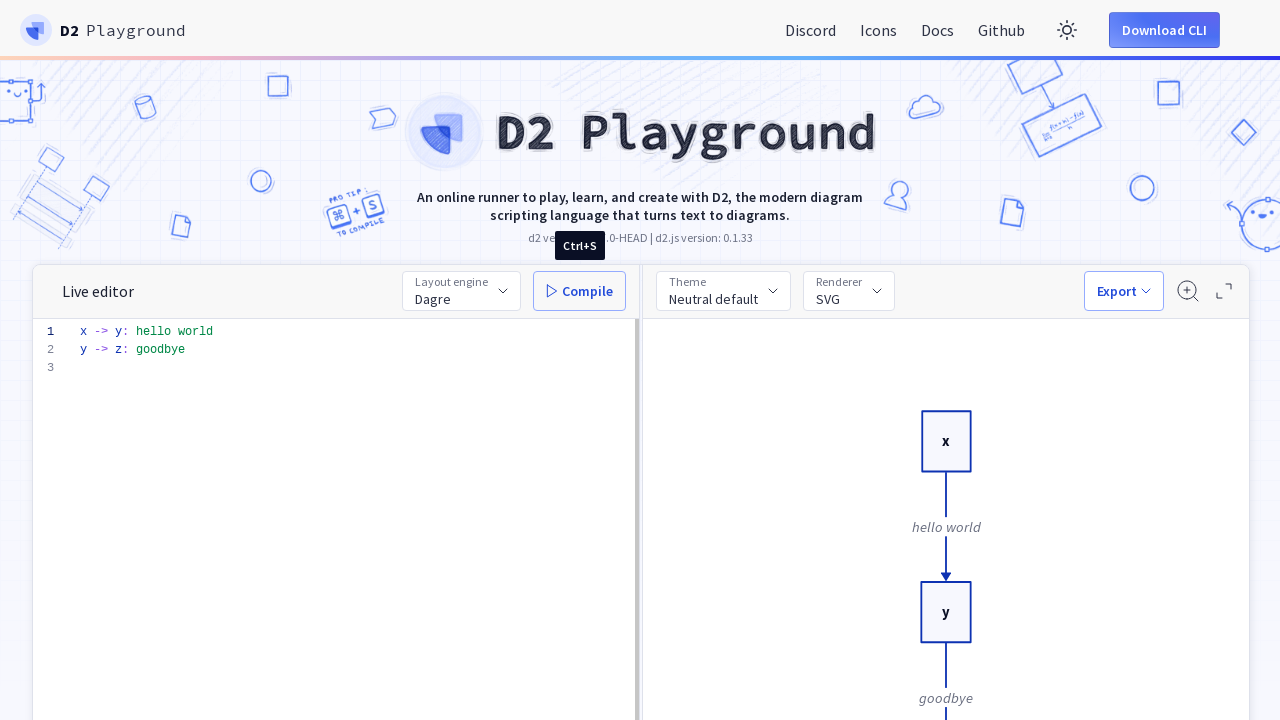

Clicked theme button to open theme menu at (723, 291) on #theme-btn
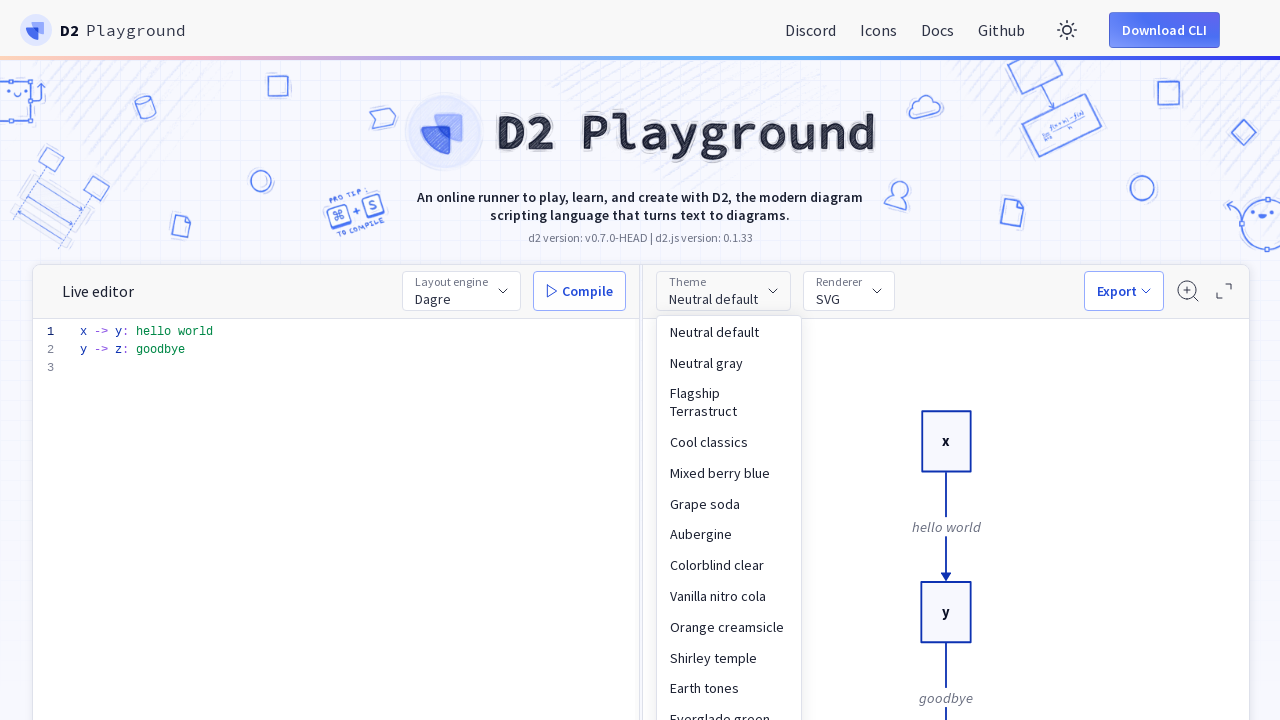

Selected Terminal theme from theme menu at (729, 360) on text=Terminal
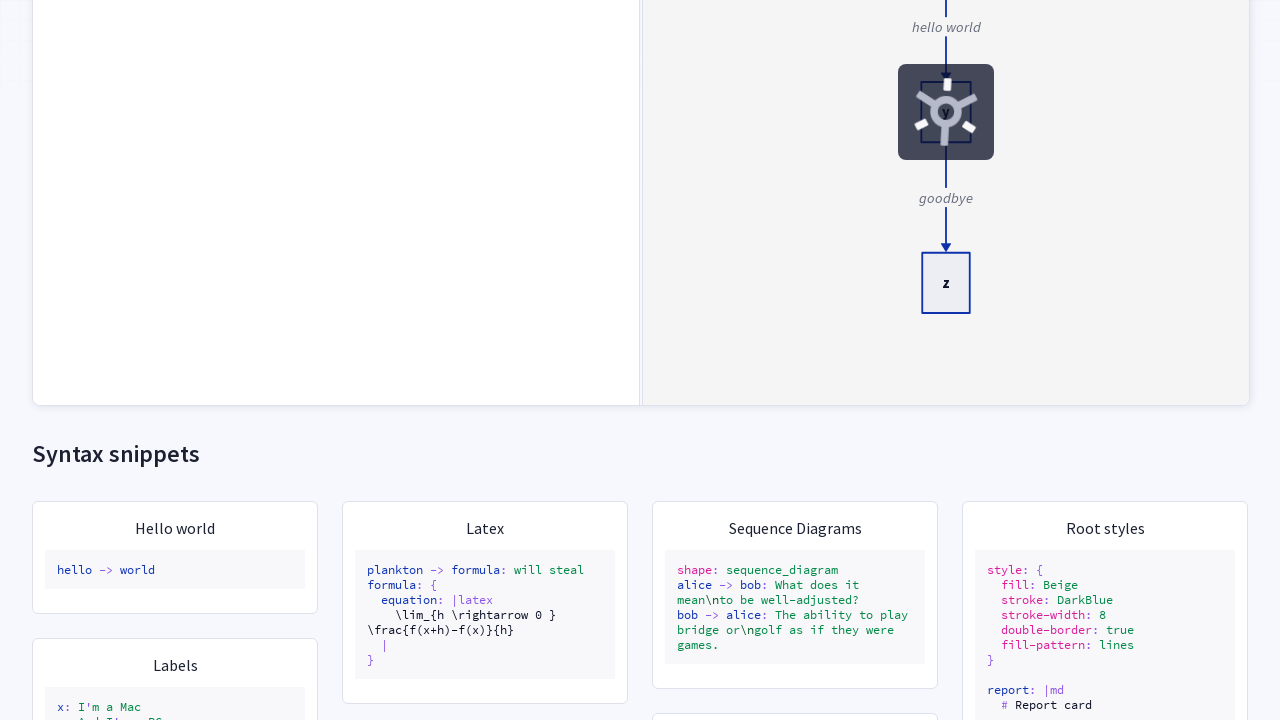

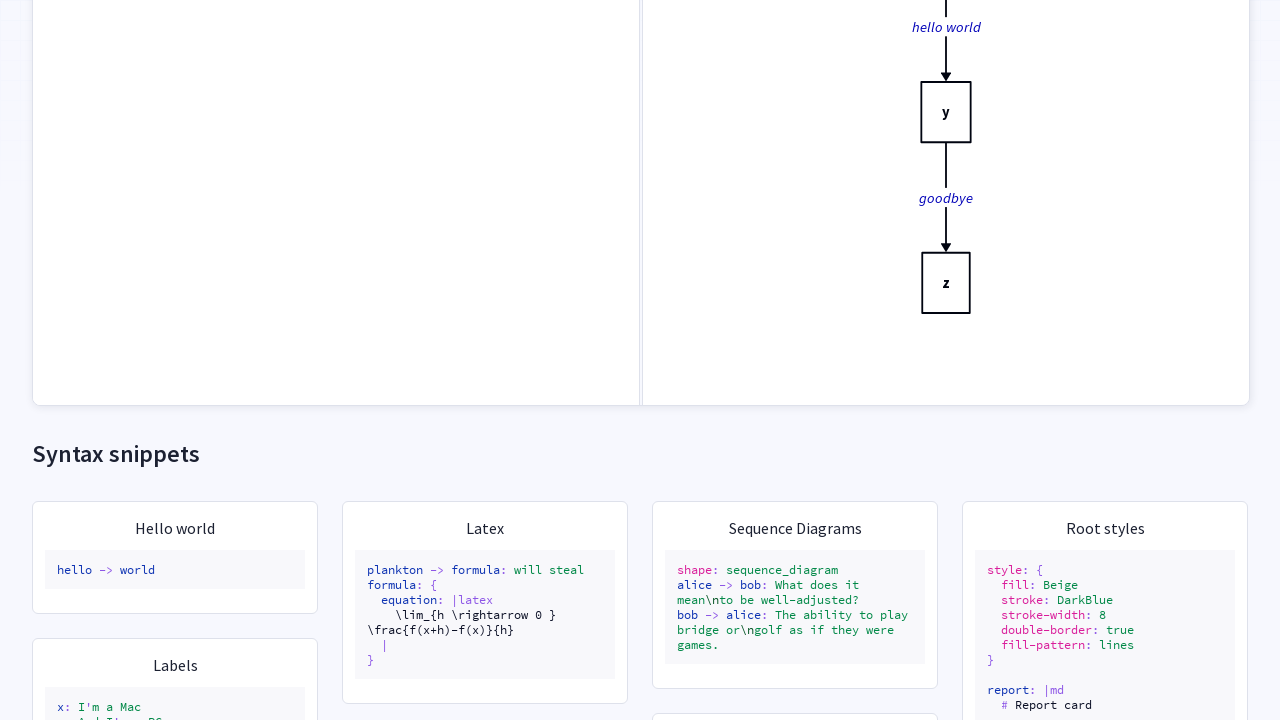